Tests drag and drop functionality by dragging an element and dropping it into a target area

Starting URL: https://v1.training-support.net/selenium/drag-drop

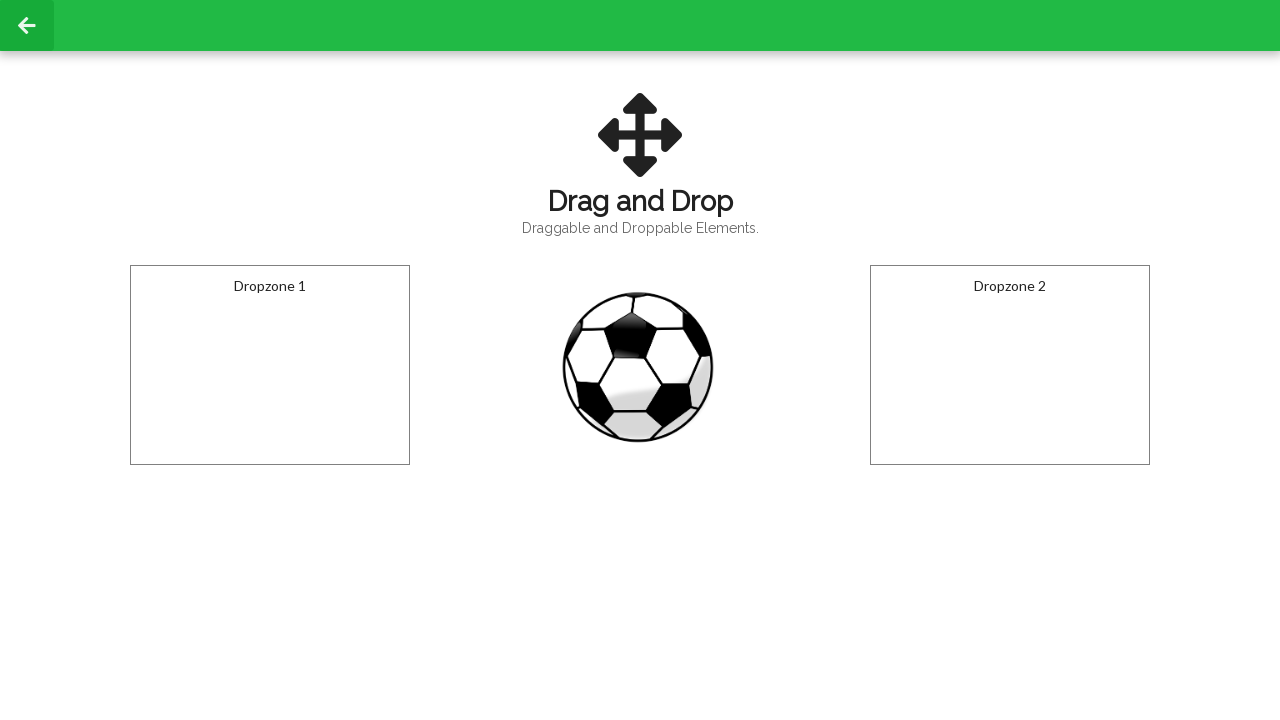

Navigated to drag and drop test page
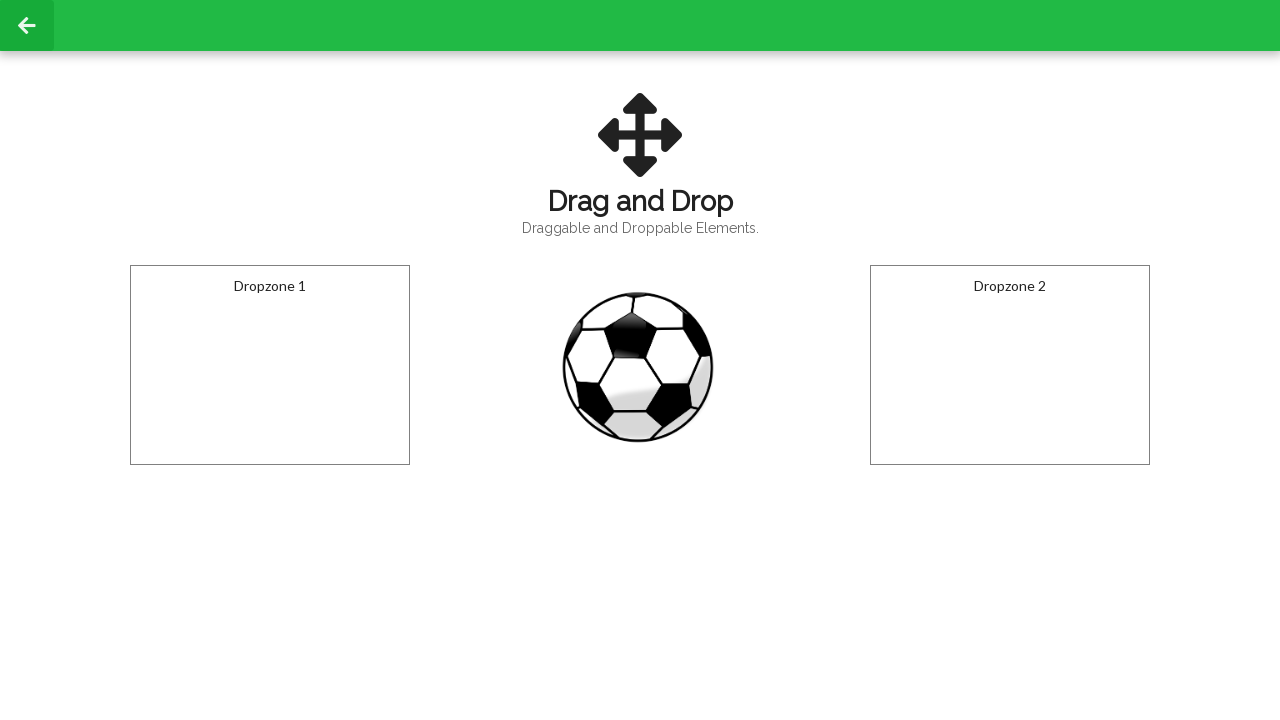

Located draggable element
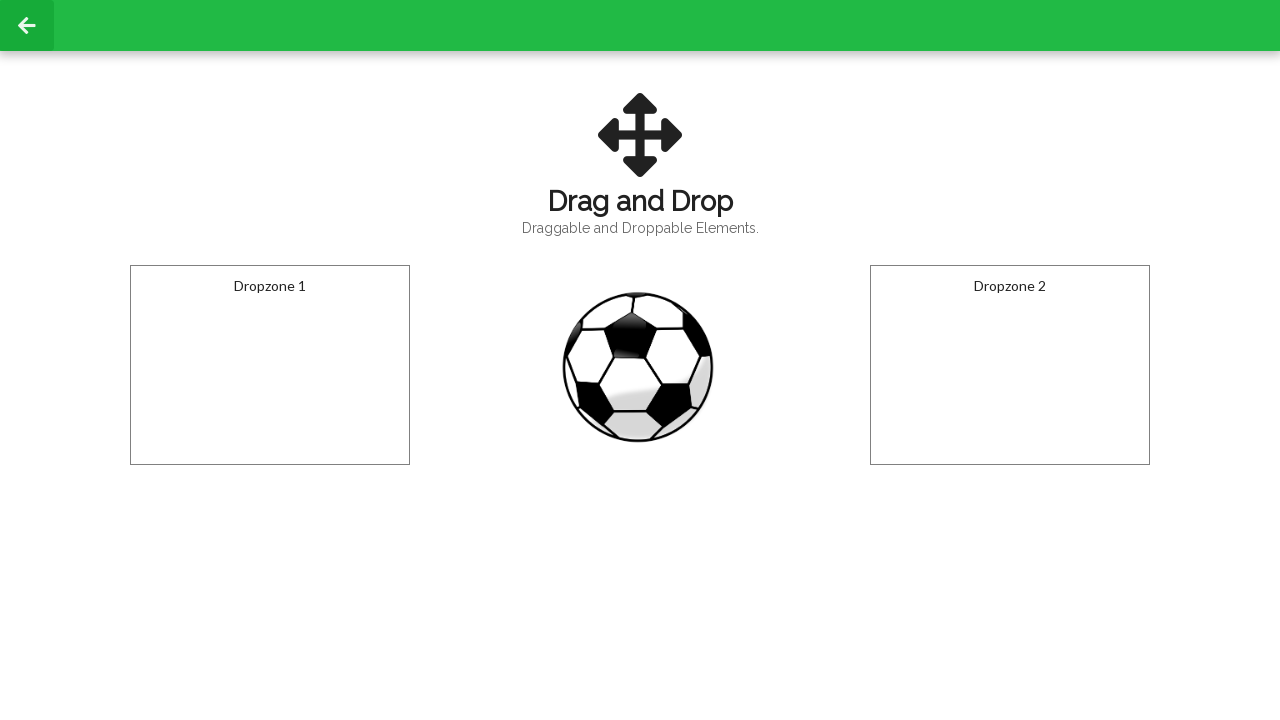

Located droppable target area
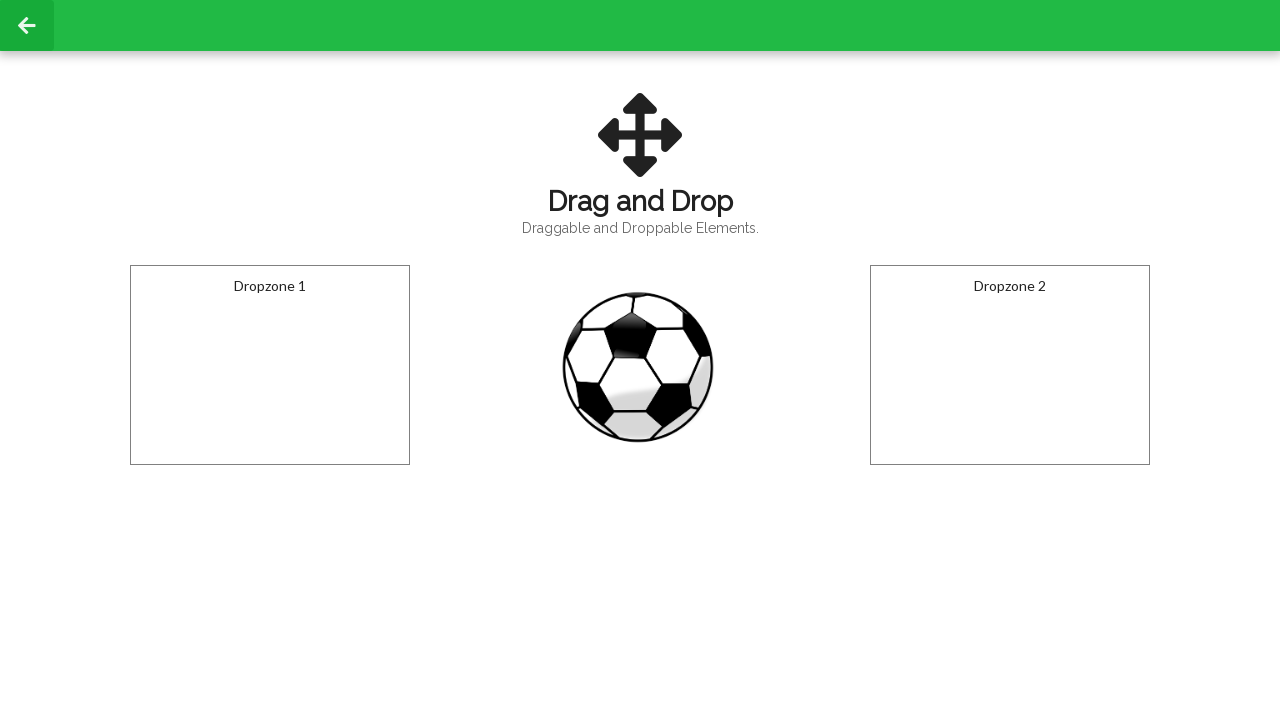

Dragged element into droppable target area at (270, 365)
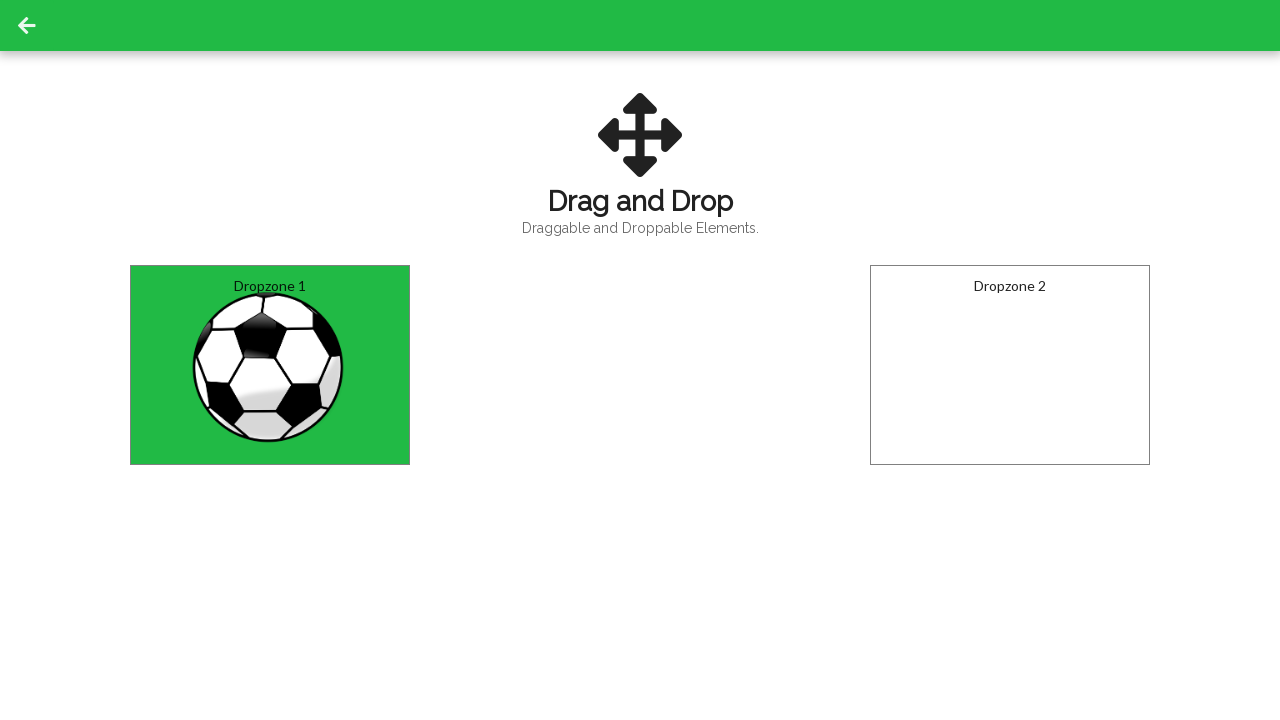

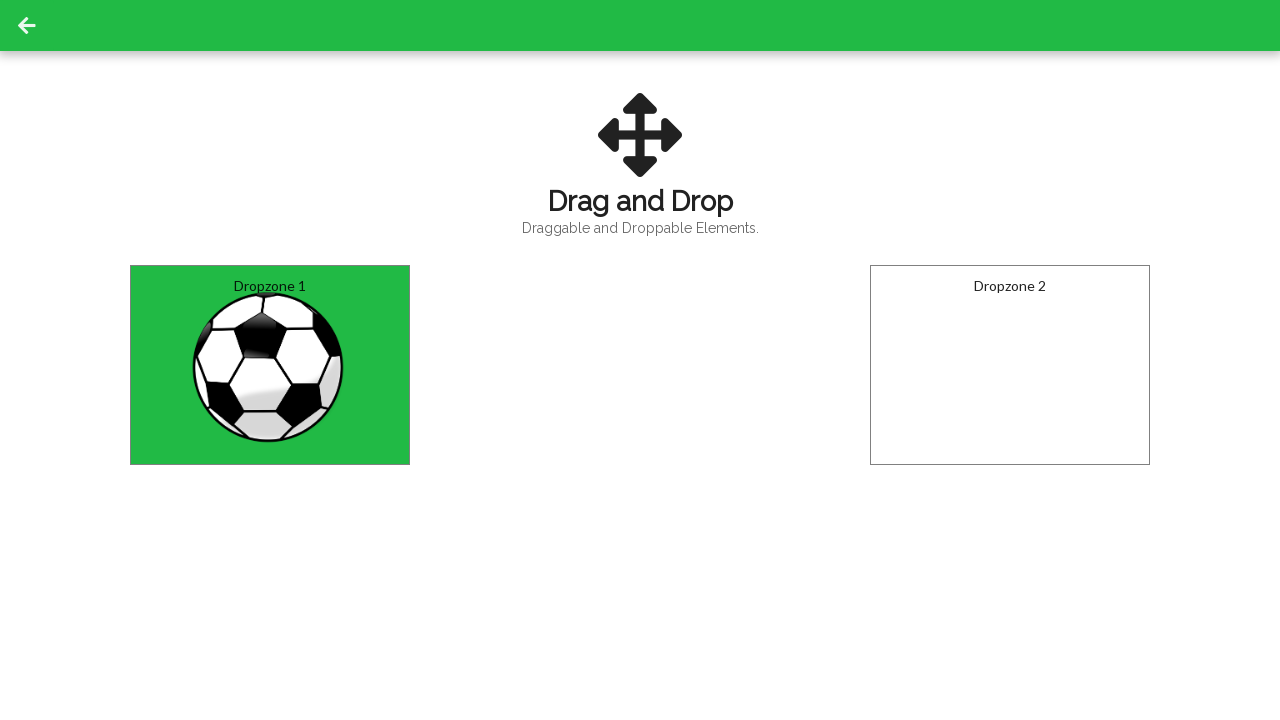